Tests checkbox functionality by selecting multiple checkboxes, then deselecting all selected checkboxes on a sample form page

Starting URL: https://www.globalsqa.com/samplepagetest/

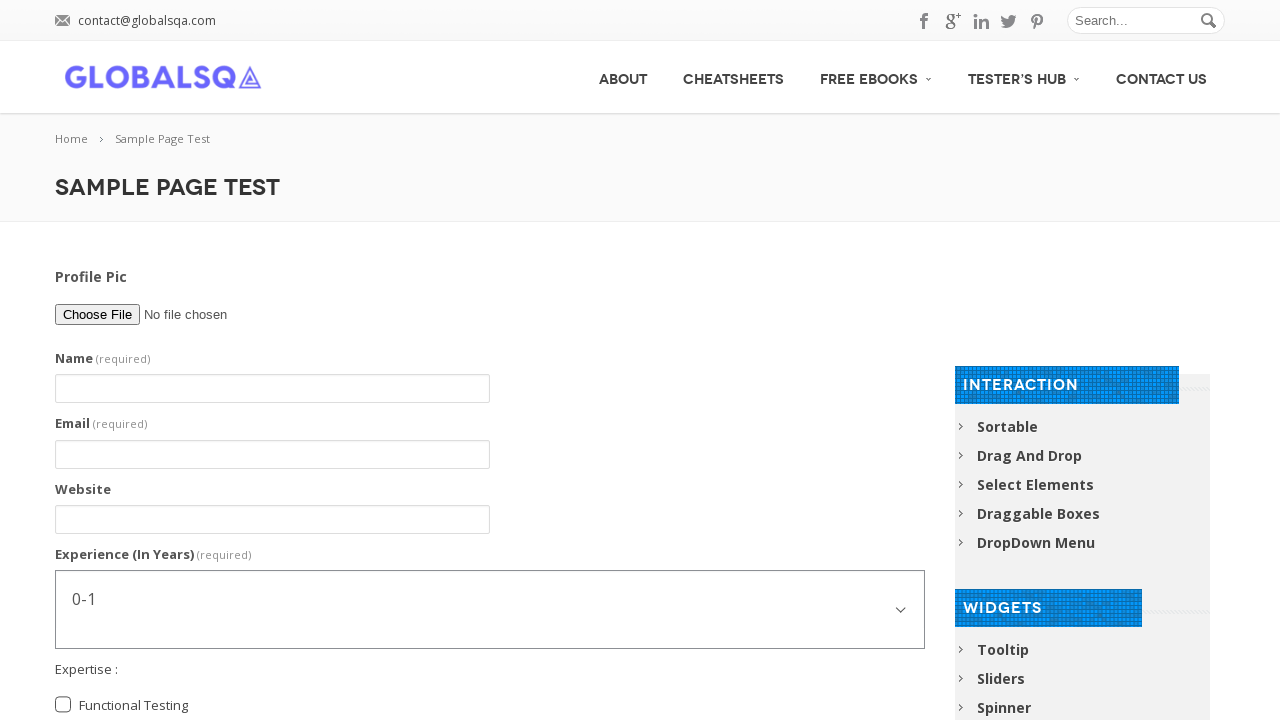

Navigated to sample page test URL
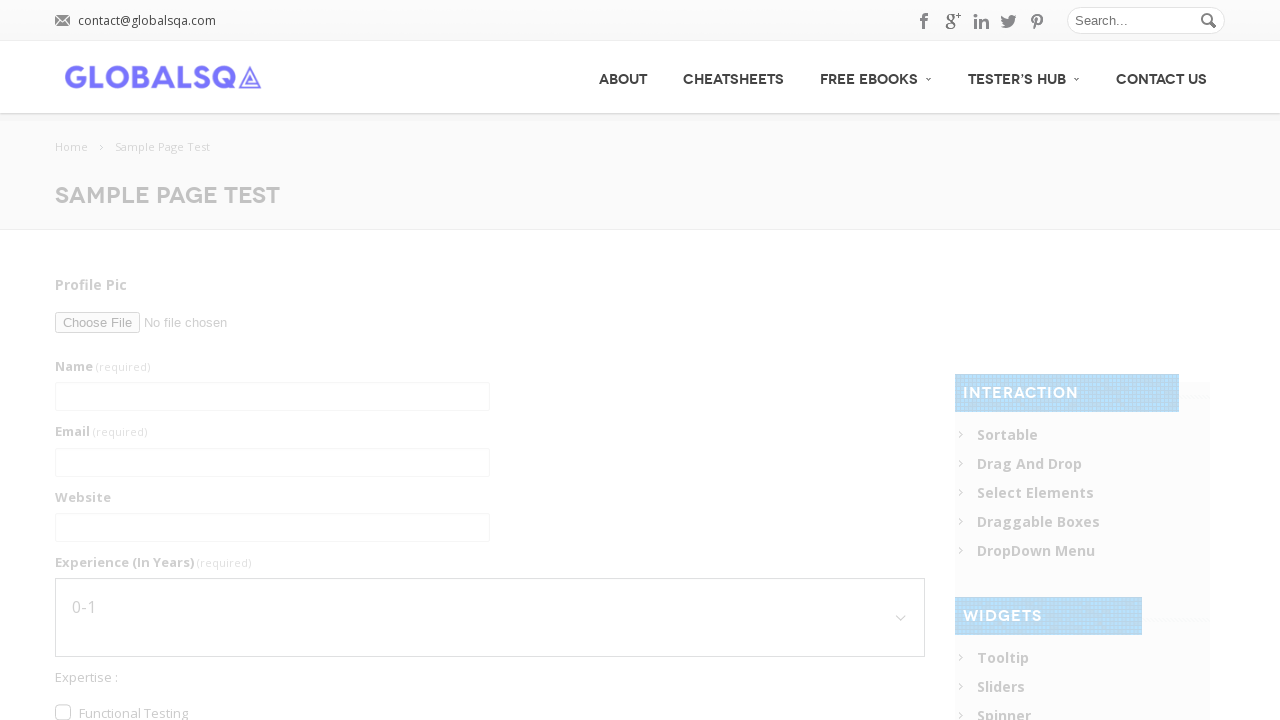

Located all checkboxes with checkbox-multiple class
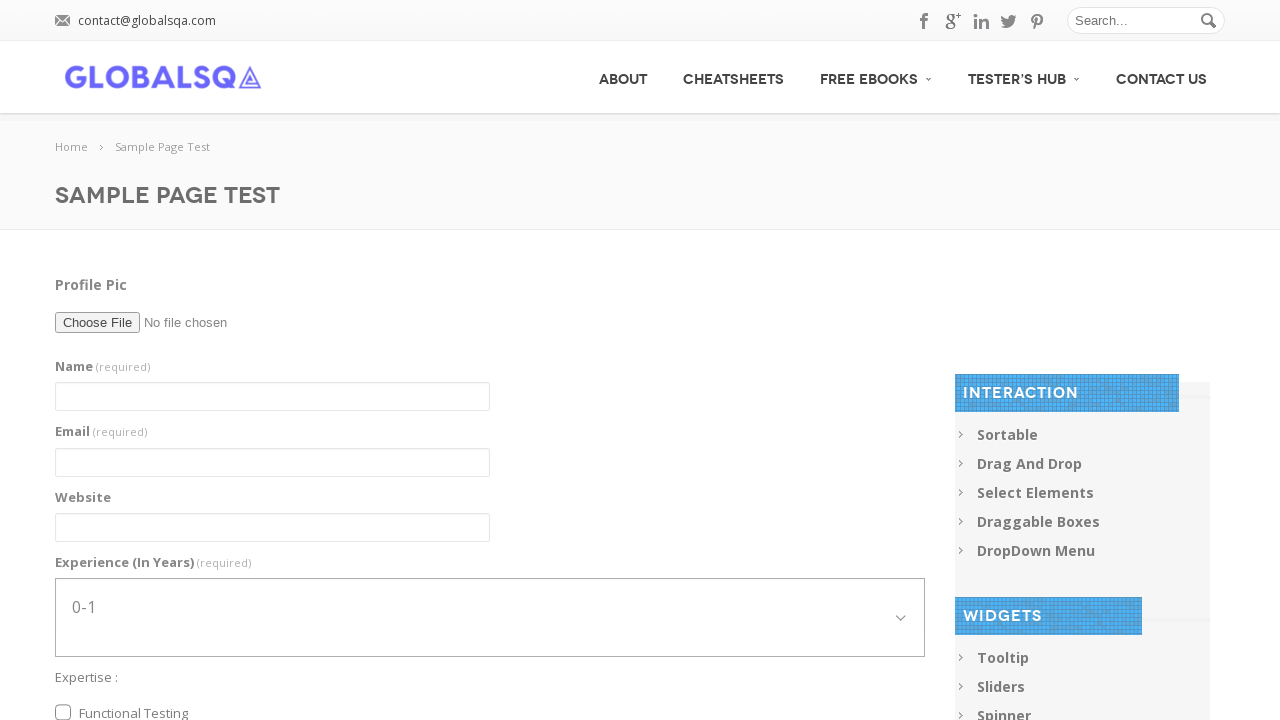

Selected checkbox at index 1 at (63, 377) on input[type='checkbox'].checkbox-multiple >> nth=1
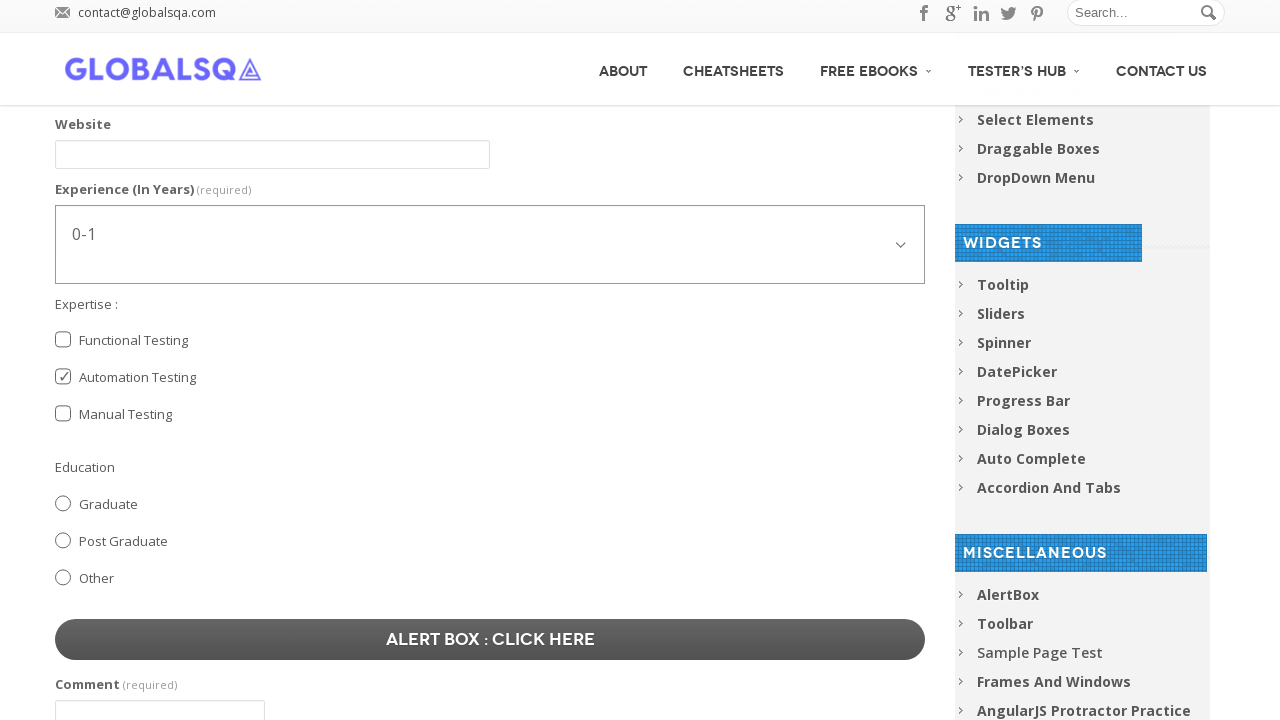

Selected checkbox at index 2 at (63, 414) on input[type='checkbox'].checkbox-multiple >> nth=2
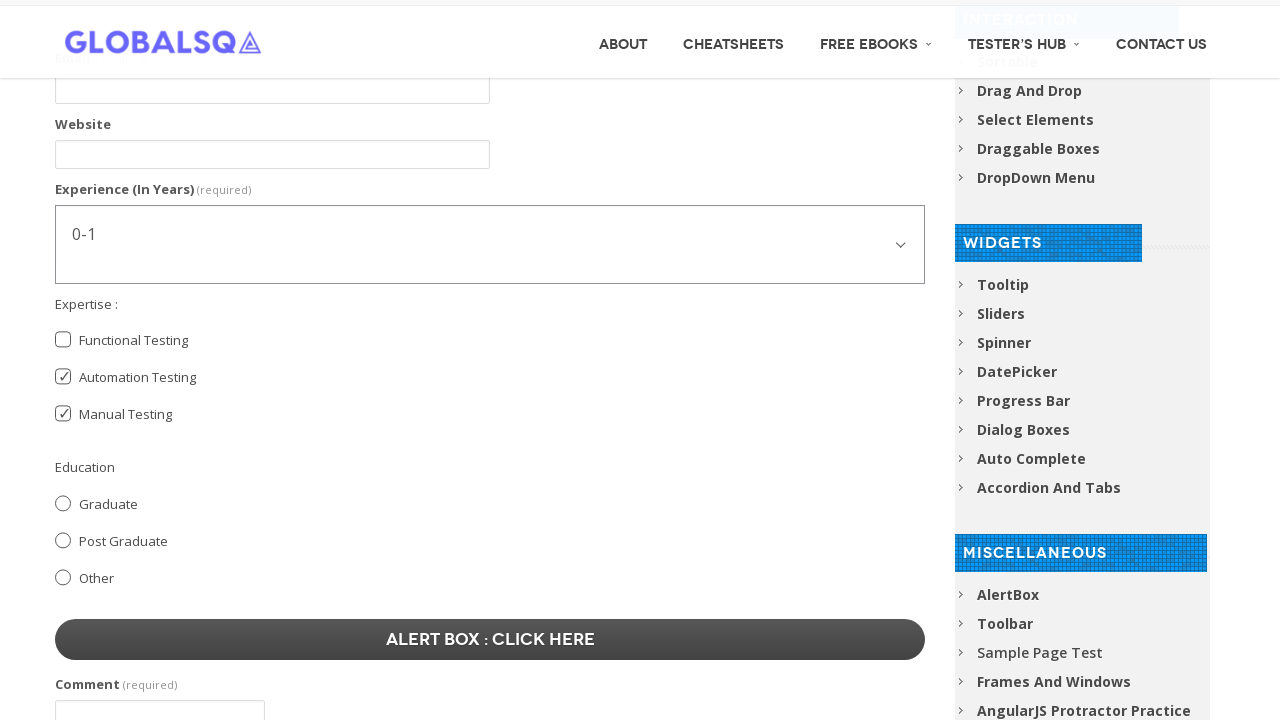

Deselected a checked checkbox at (63, 377) on input[type='checkbox'].checkbox-multiple >> nth=1
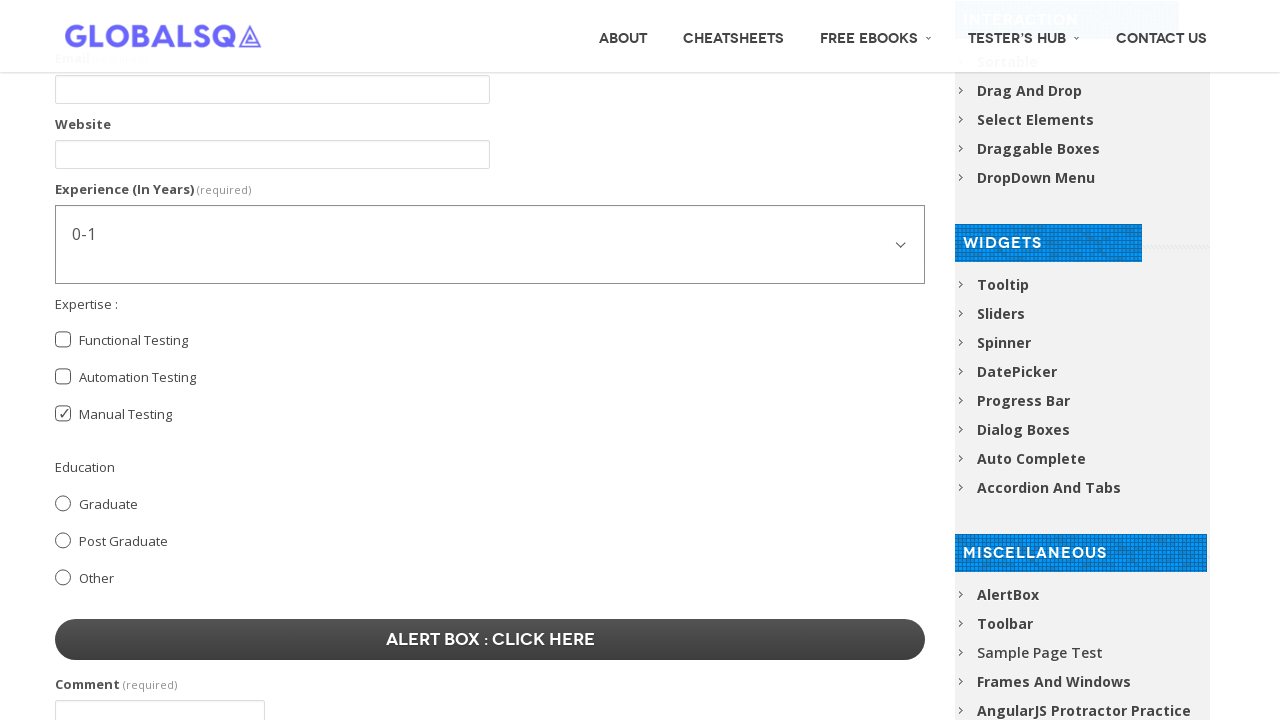

Deselected a checked checkbox at (63, 414) on input[type='checkbox'].checkbox-multiple >> nth=2
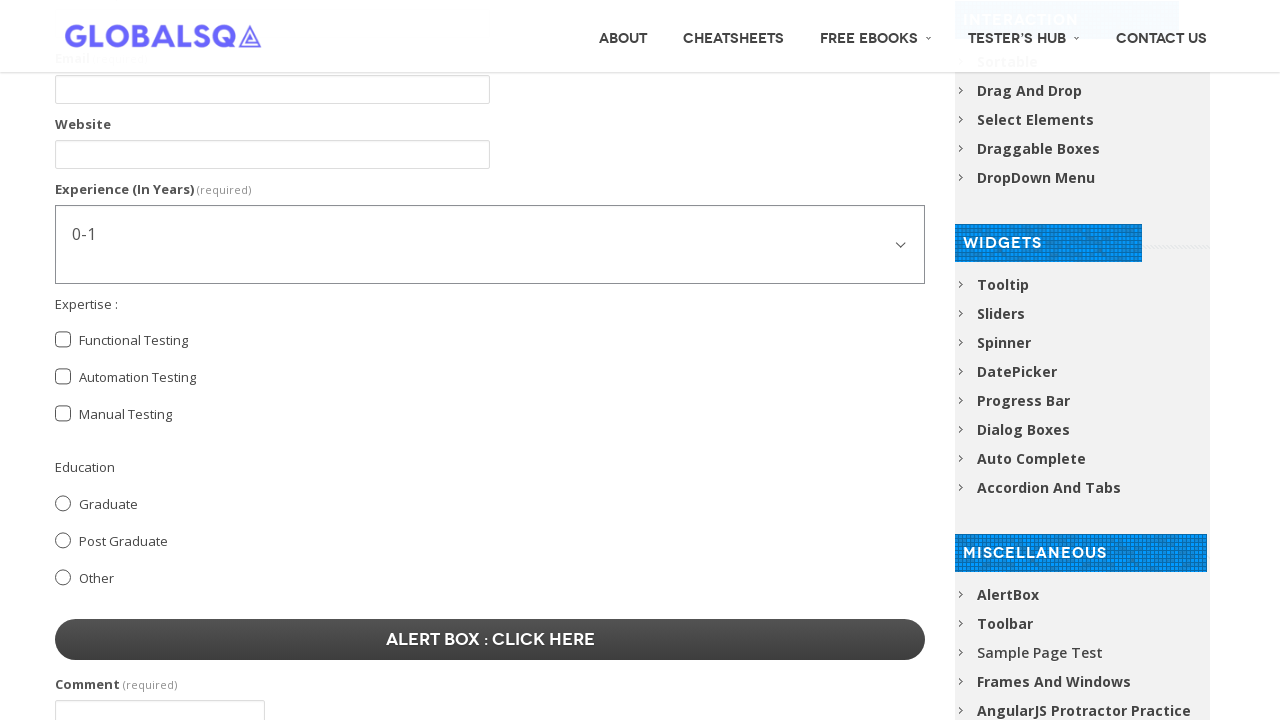

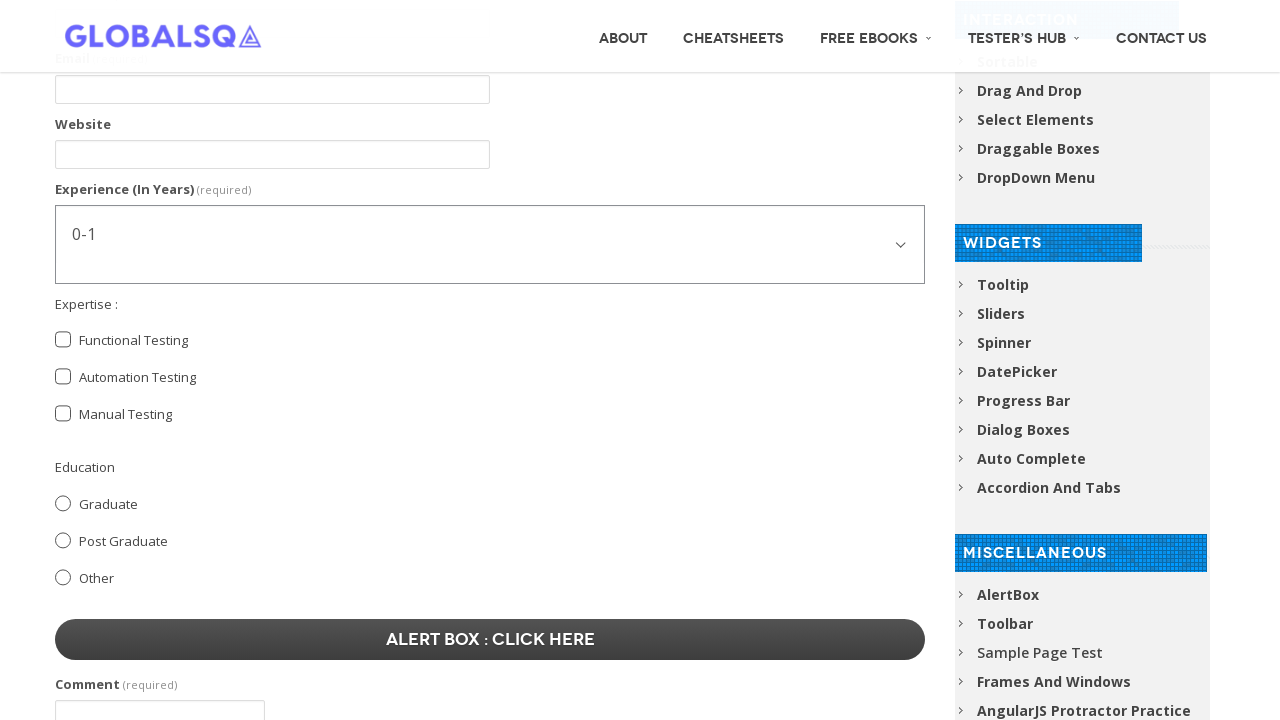